Tests passenger count dropdown functionality by incrementing adult, child, and infant counts using increment buttons, then closing the dropdown

Starting URL: https://rahulshettyacademy.com/dropdownsPractise/

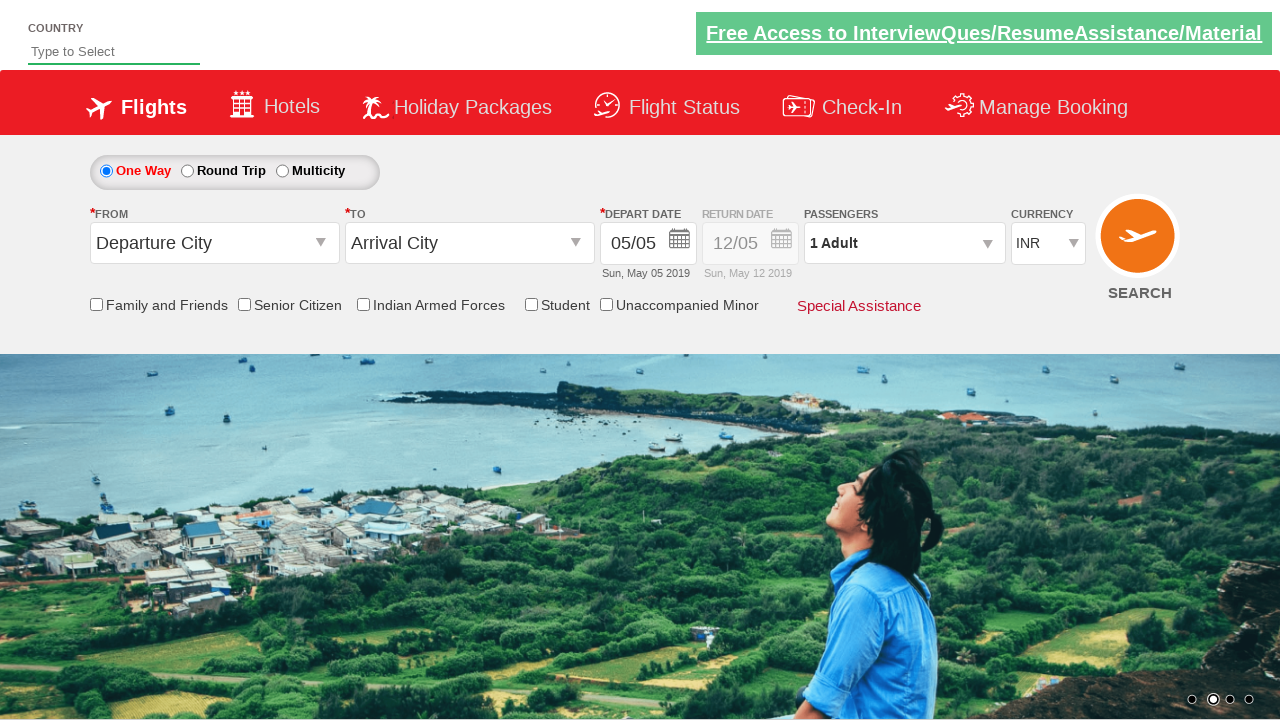

Clicked on passenger info dropdown to open it at (904, 243) on #divpaxinfo
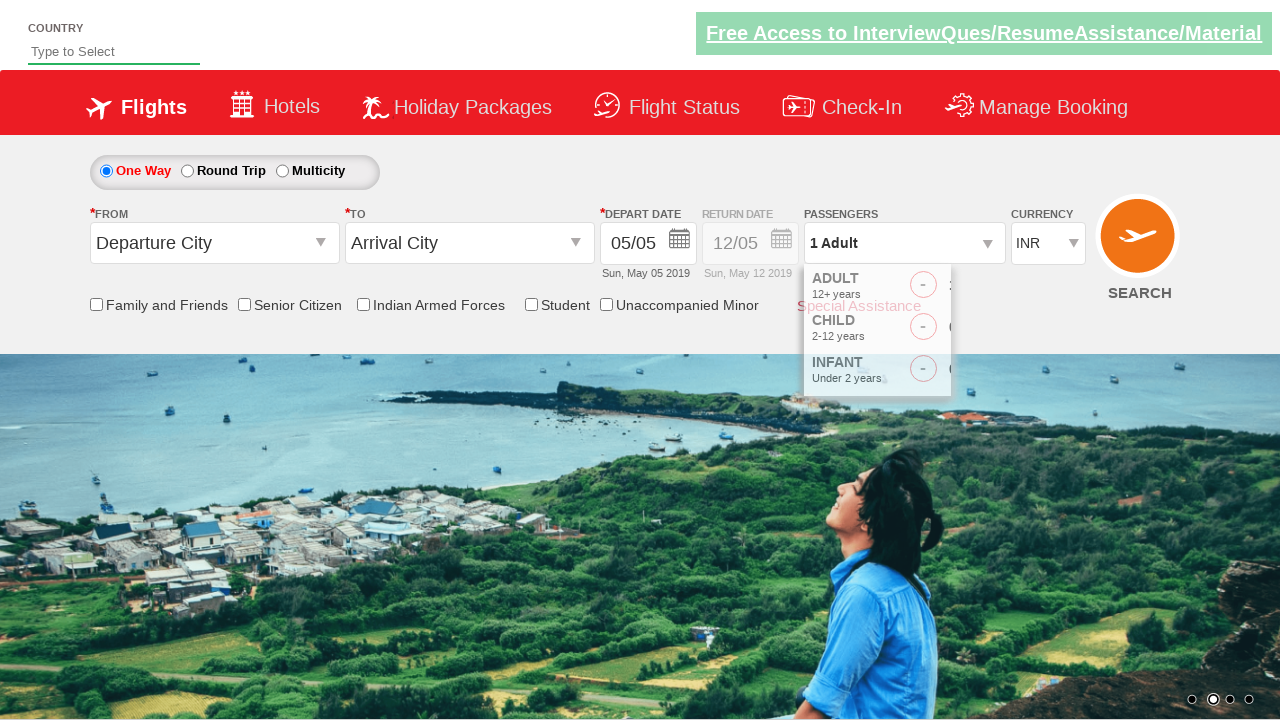

Dropdown opened and increment adult button is visible
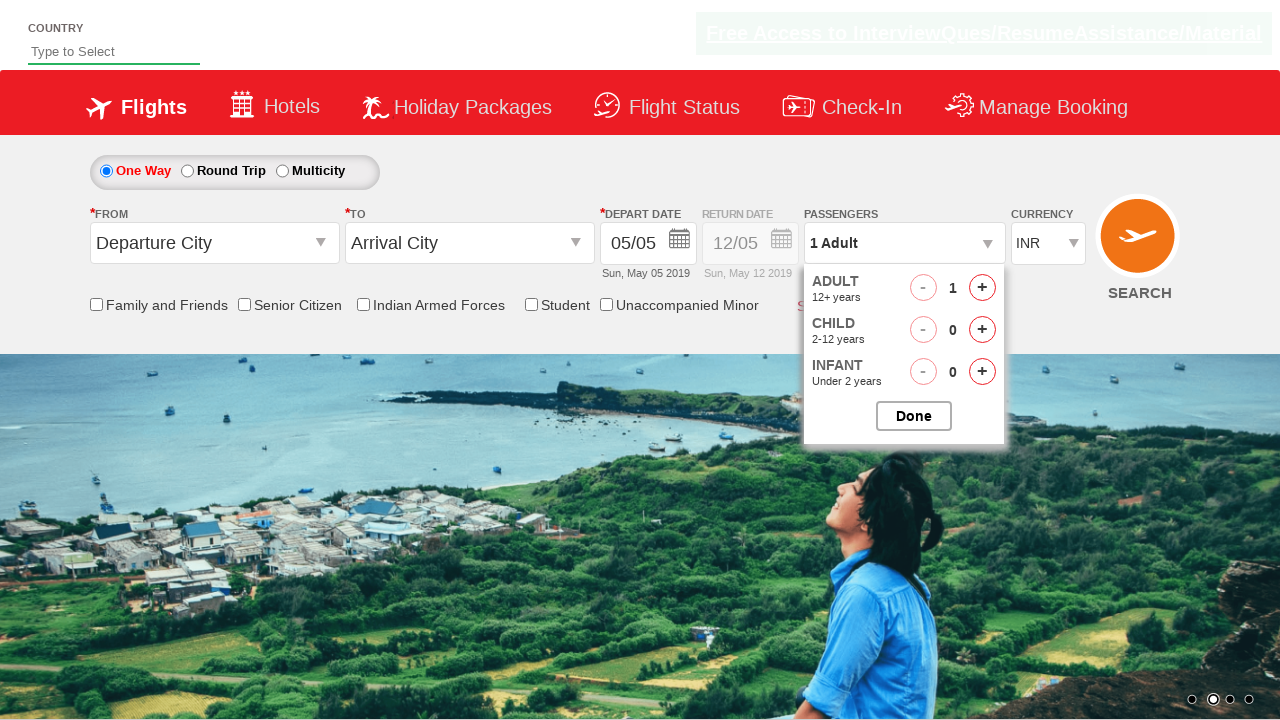

Clicked increment adult button (click 1 of 3) at (982, 288) on #hrefIncAdt
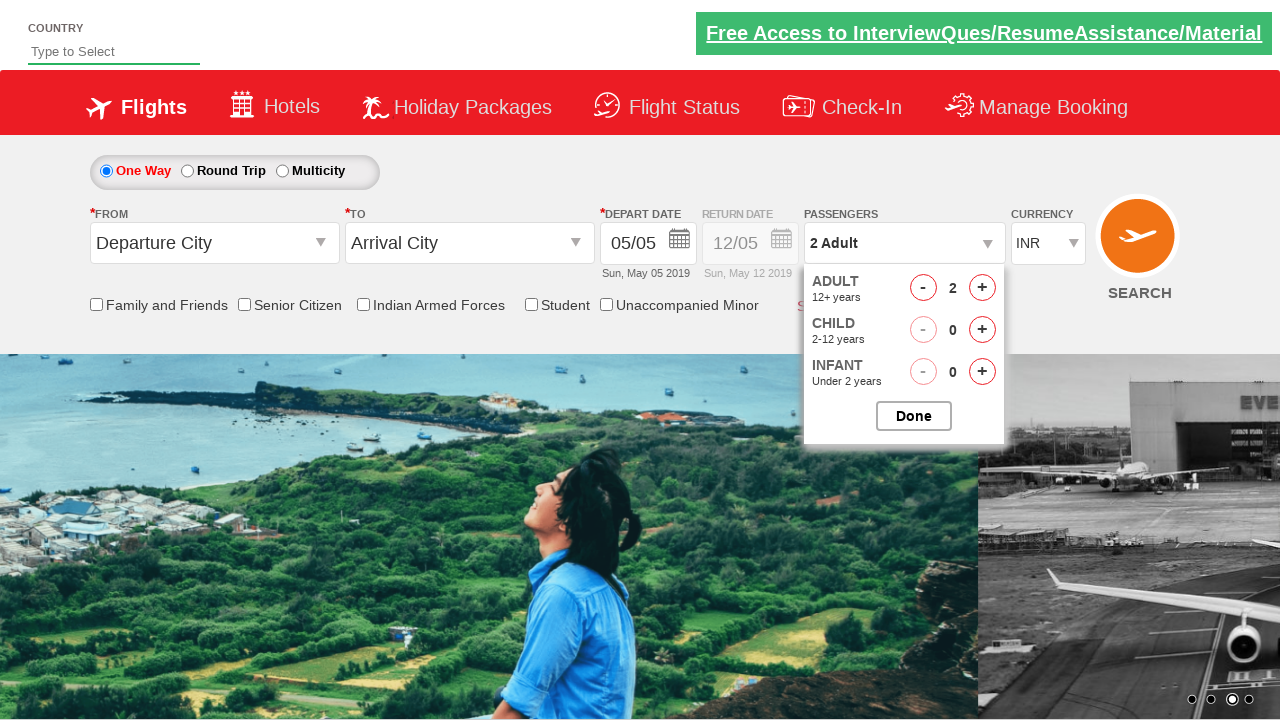

Clicked increment adult button (click 2 of 3) at (982, 288) on #hrefIncAdt
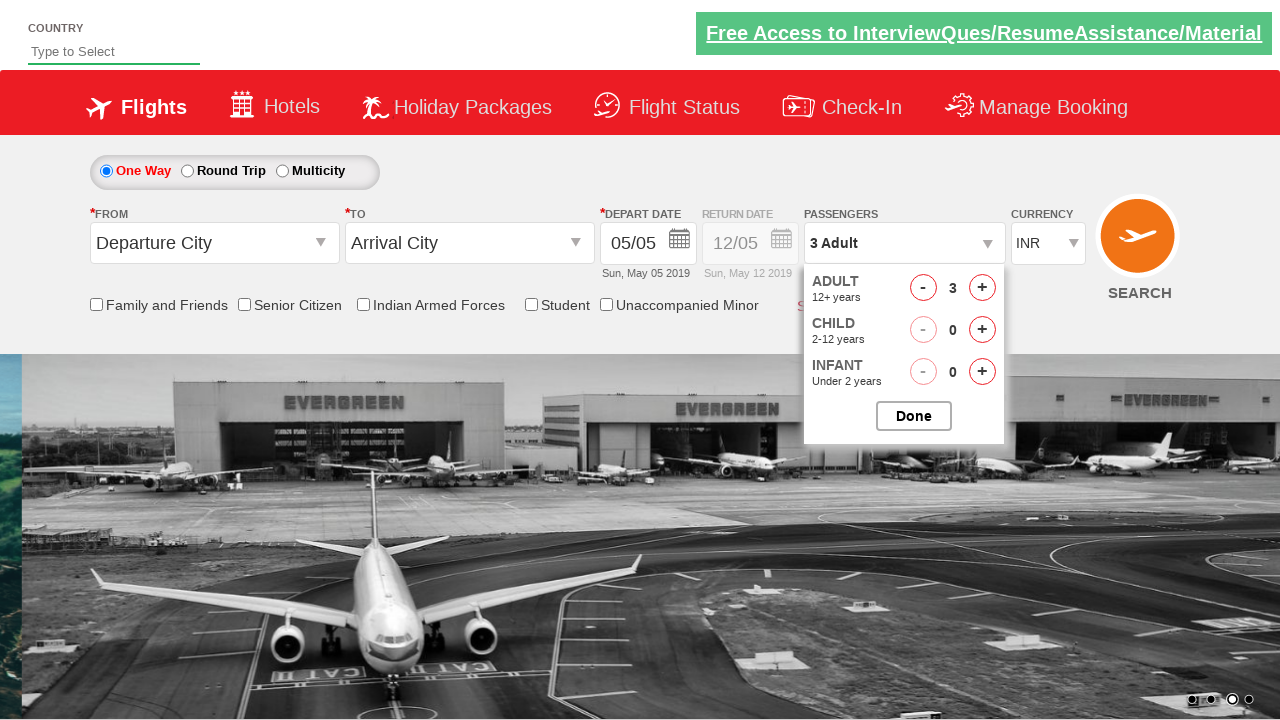

Clicked increment adult button (click 3 of 3) at (982, 288) on #hrefIncAdt
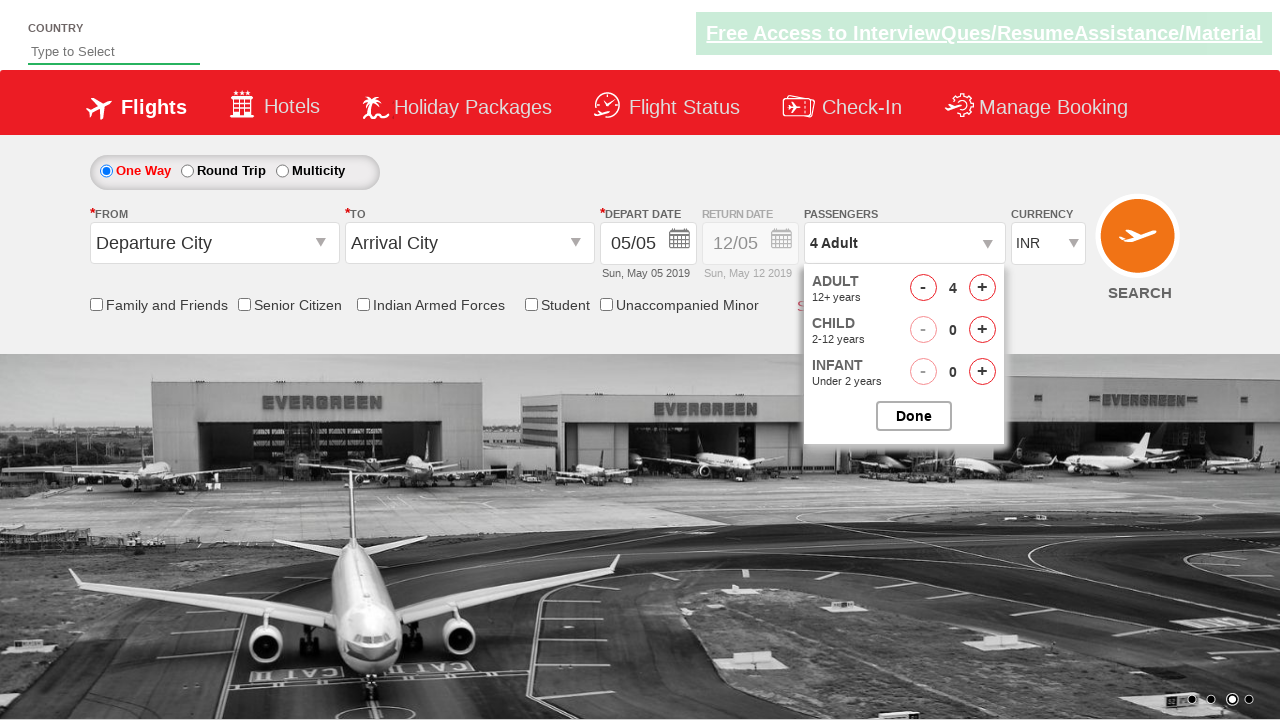

Clicked increment child button (click 1 of 3) at (982, 330) on #hrefIncChd
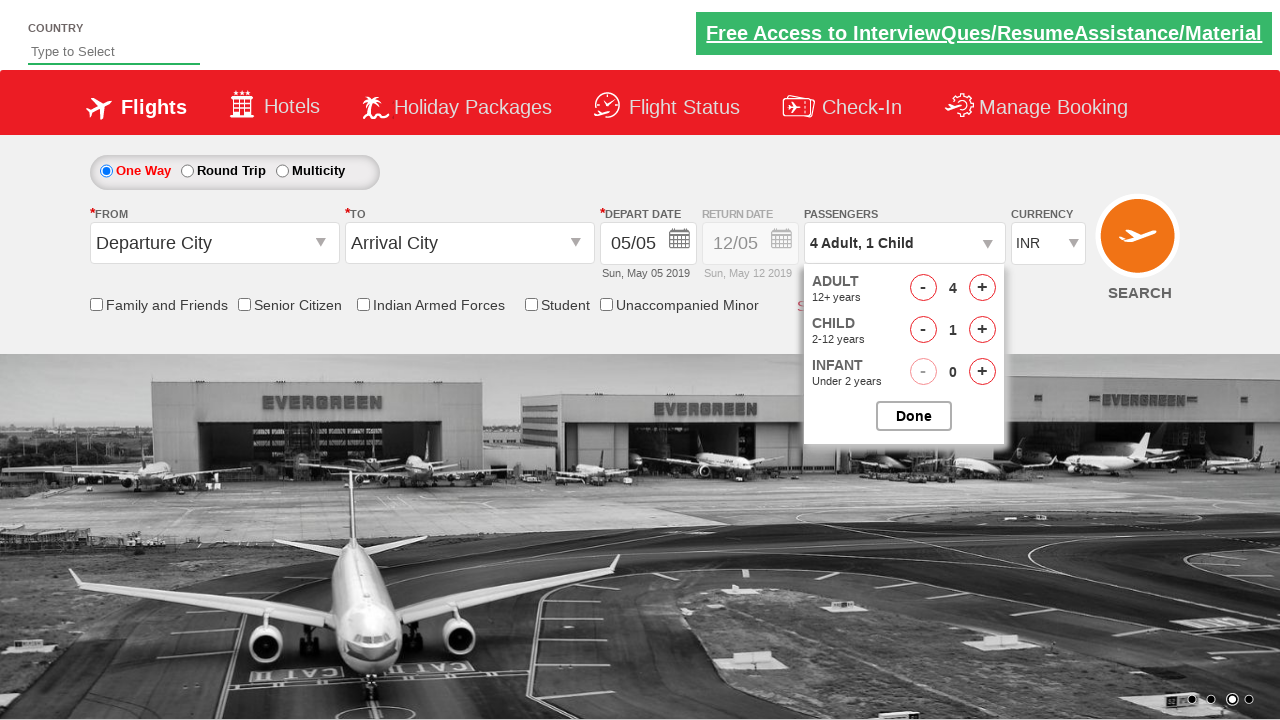

Clicked increment child button (click 2 of 3) at (982, 330) on #hrefIncChd
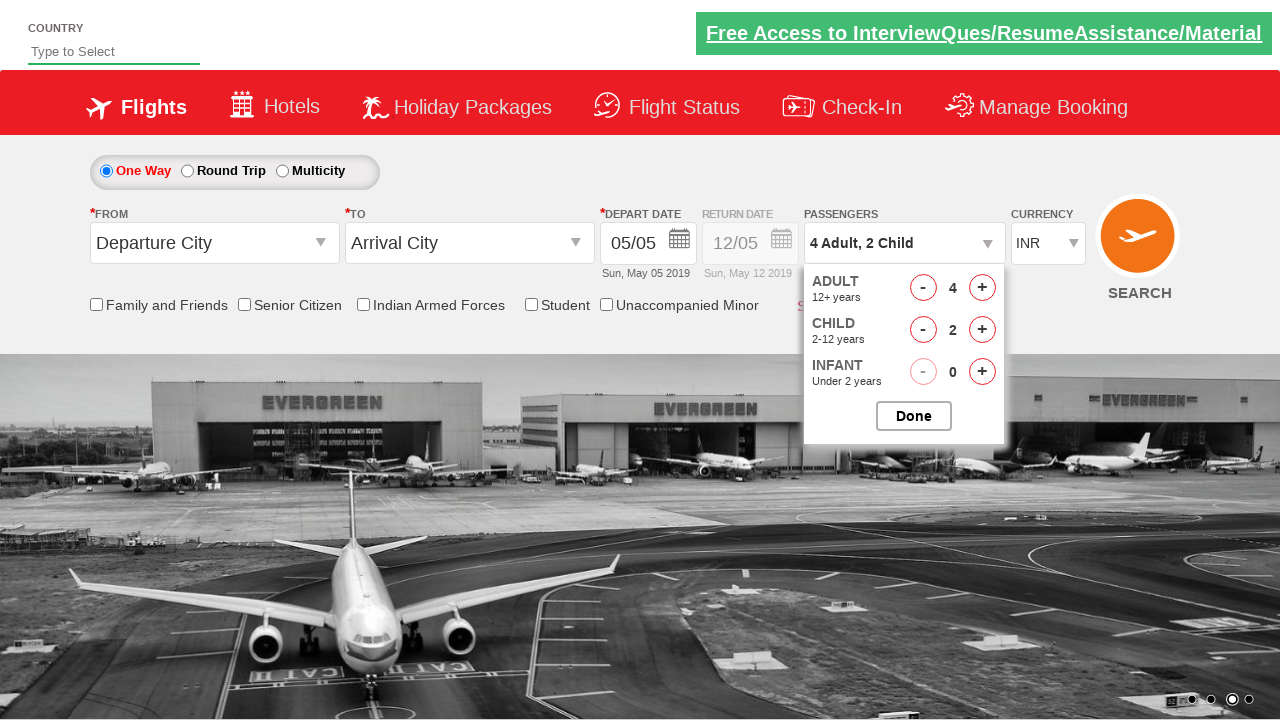

Clicked increment child button (click 3 of 3) at (982, 330) on #hrefIncChd
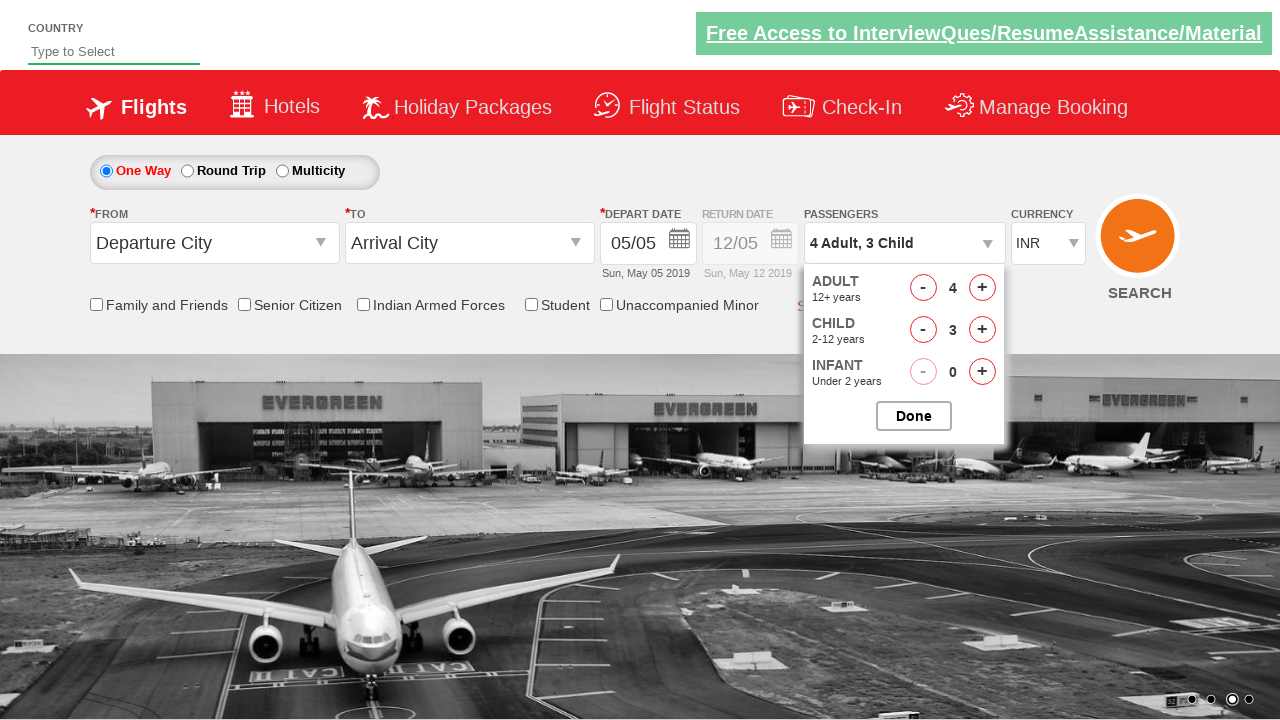

Clicked increment infant button (click 1 of 3) at (982, 372) on #hrefIncInf
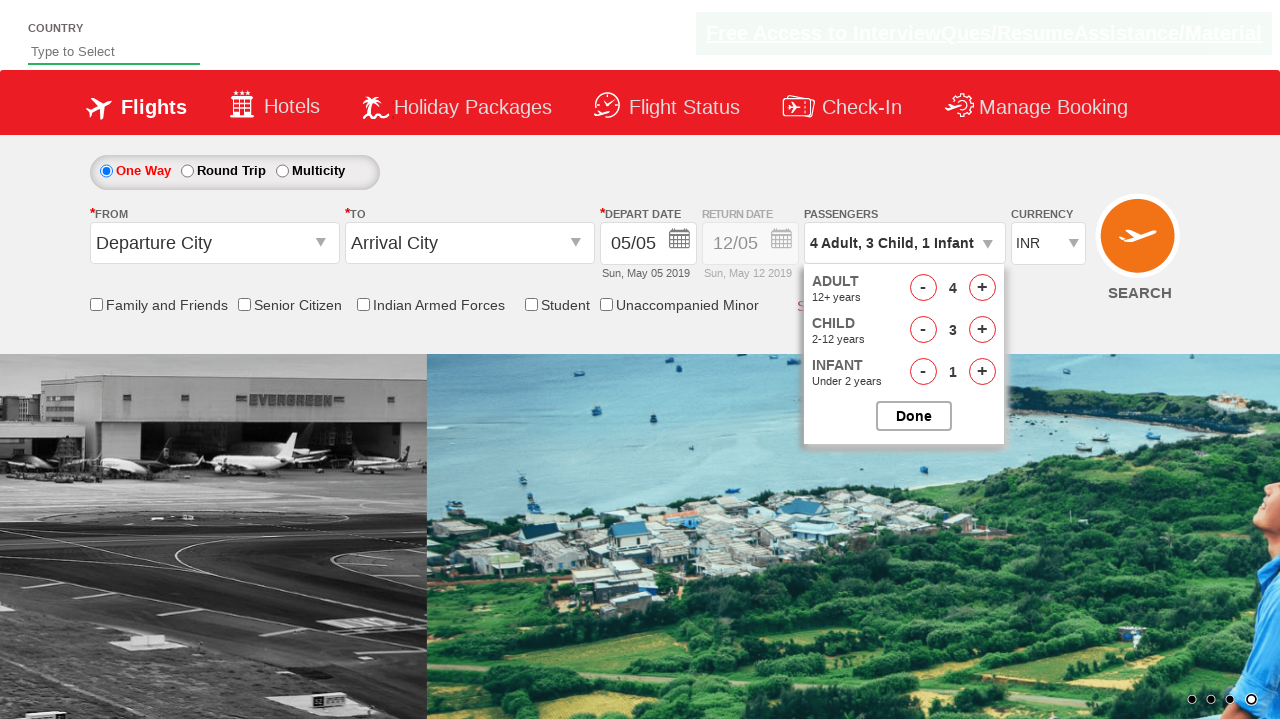

Clicked increment infant button (click 2 of 3) at (982, 372) on #hrefIncInf
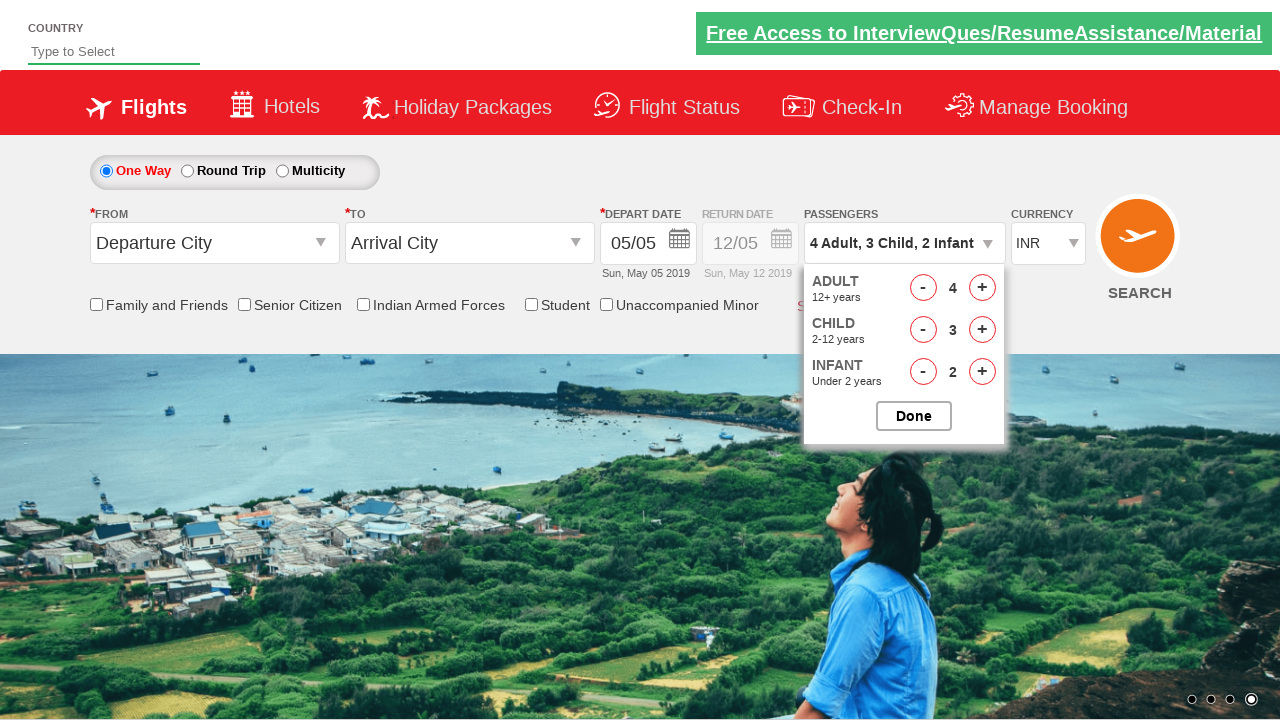

Clicked increment infant button (click 3 of 3) at (982, 372) on #hrefIncInf
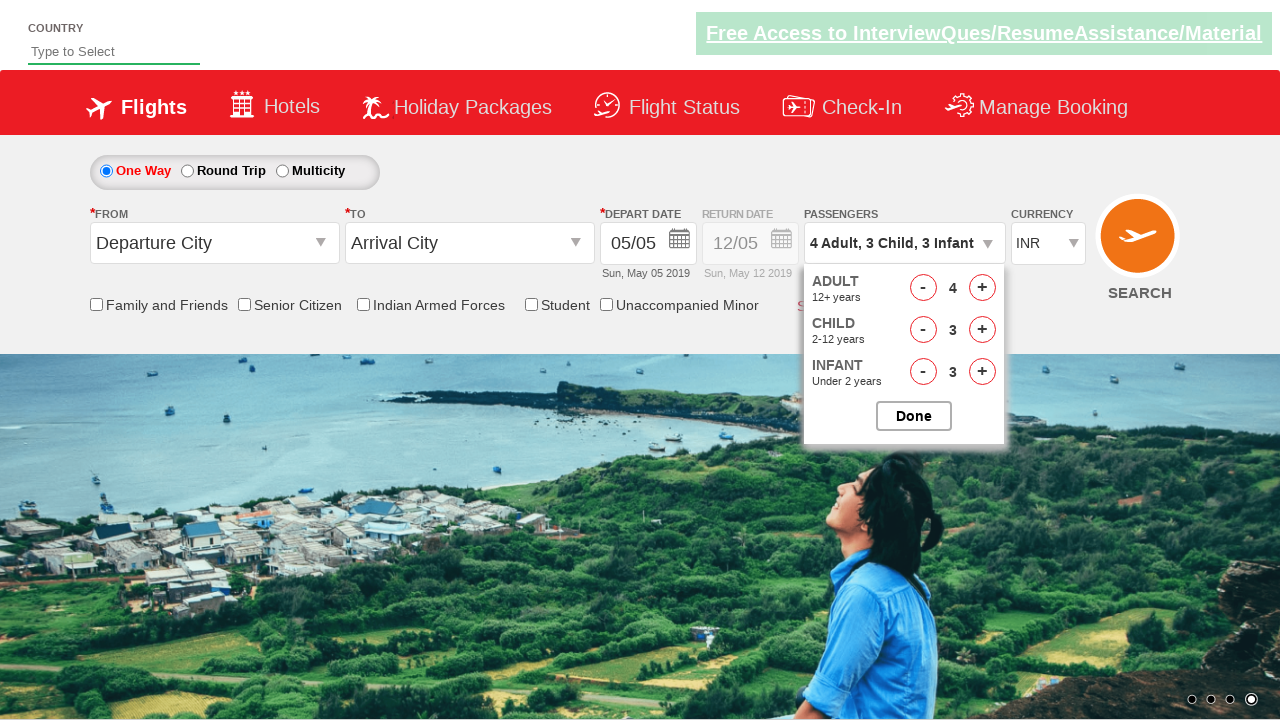

Clicked button to close passenger options dropdown at (914, 416) on #btnclosepaxoption
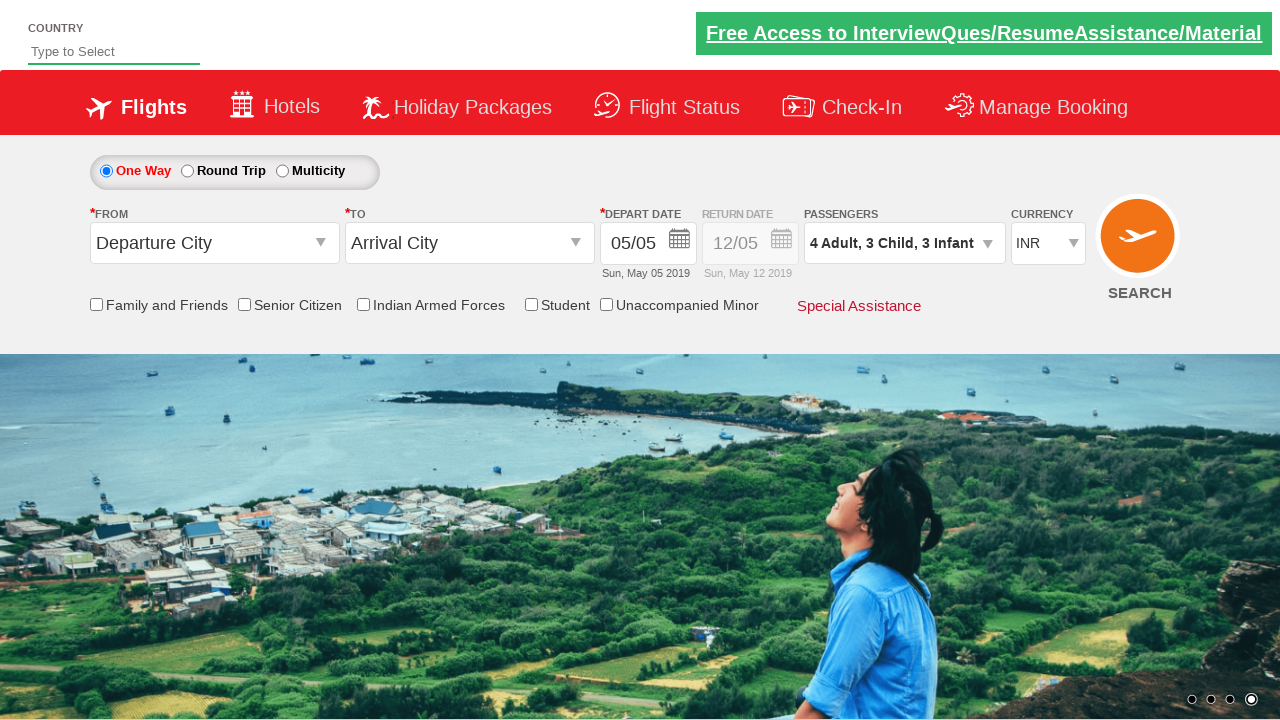

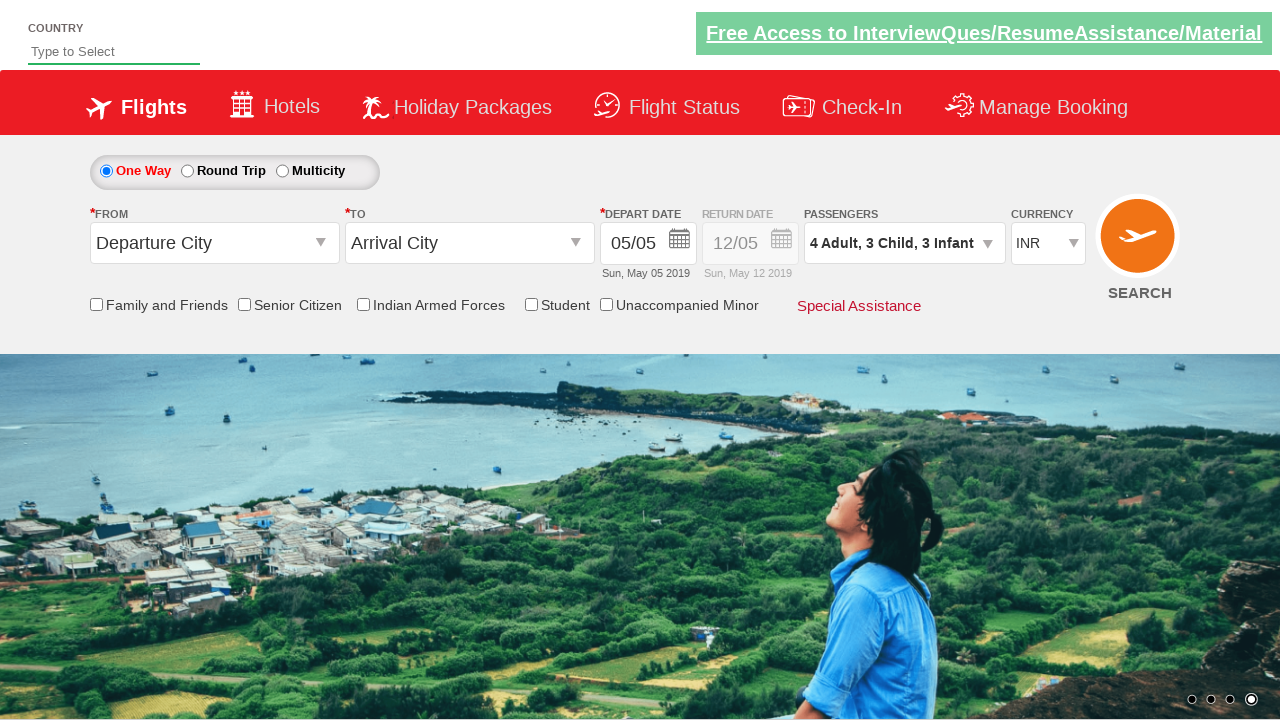